Tests horizontal scrolling functionality by scrolling right and then left on a dashboard page using JavaScript execution

Starting URL: https://dashboards.handmadeinteractive.com/jasonlove/

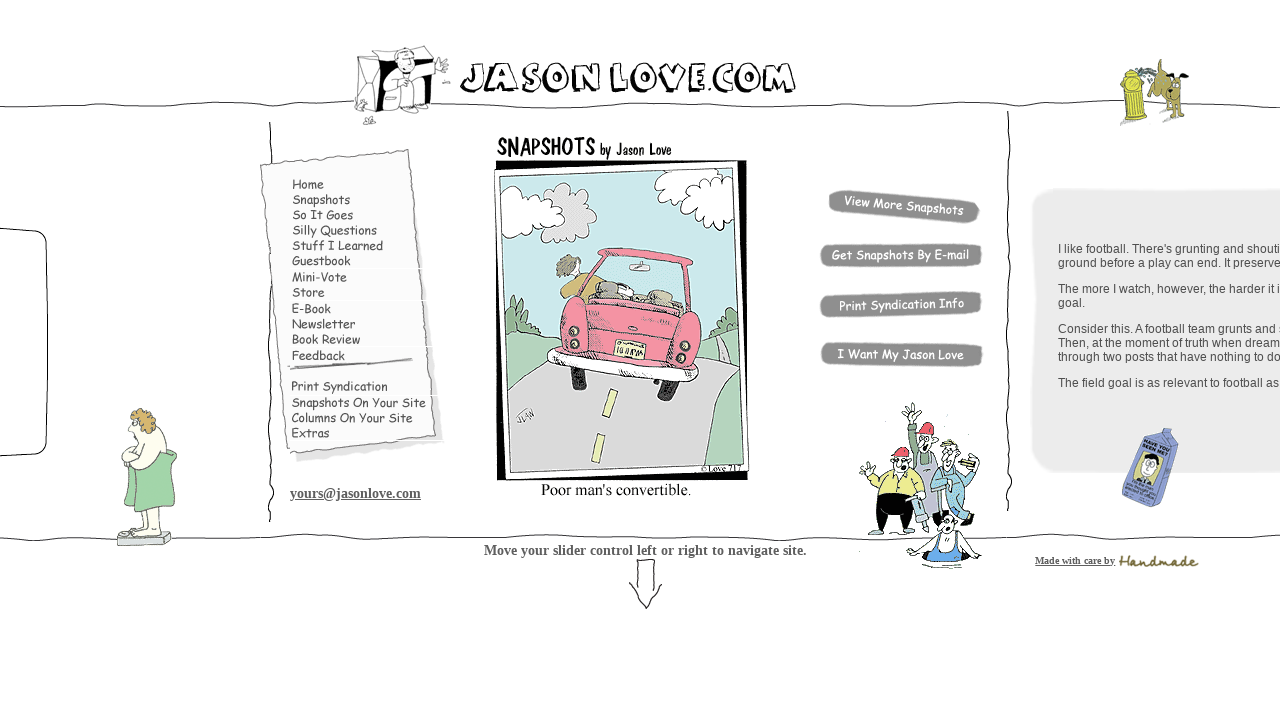

Dashboard page loaded (domcontentloaded)
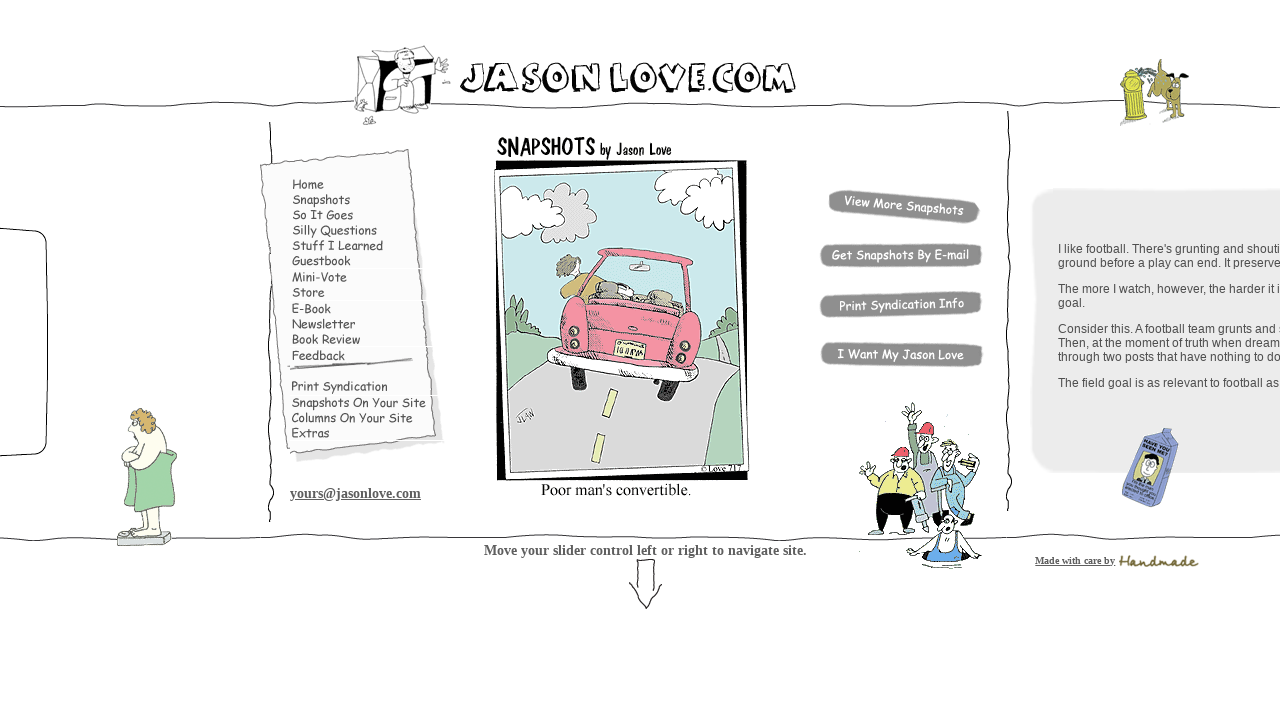

Scrolled right by 5000 pixels
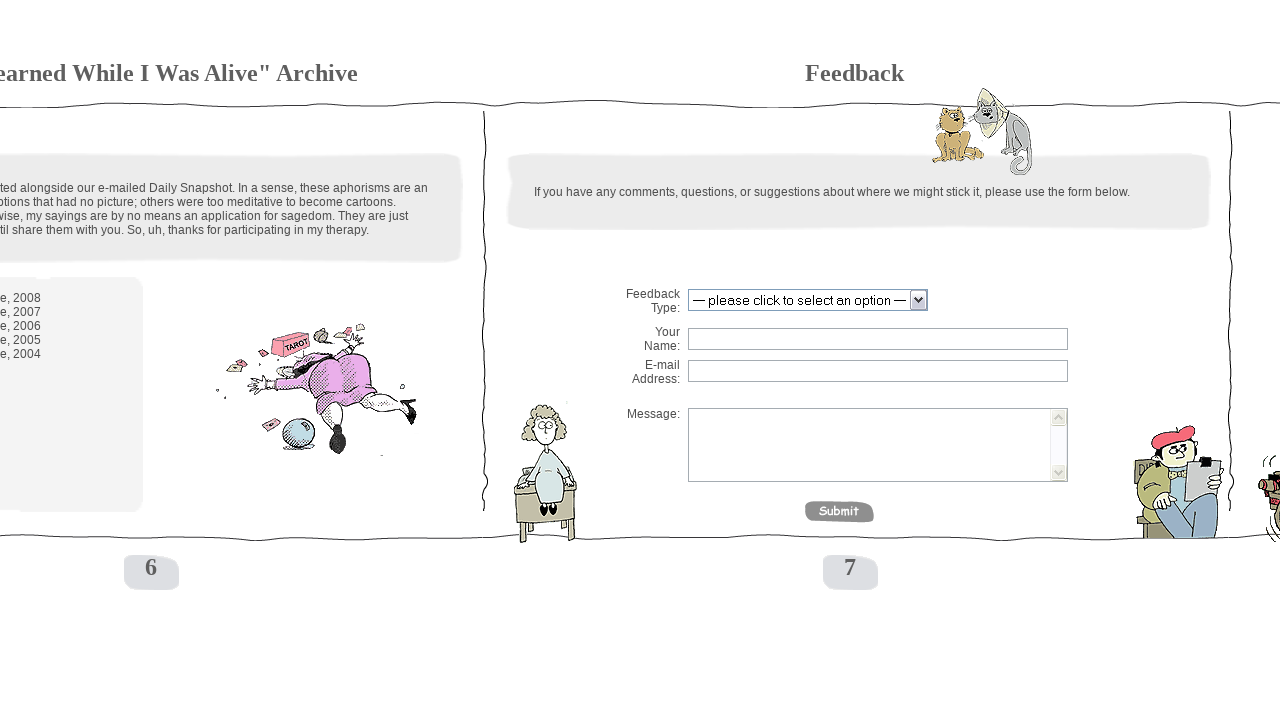

Waited 2 seconds to observe horizontal scroll position
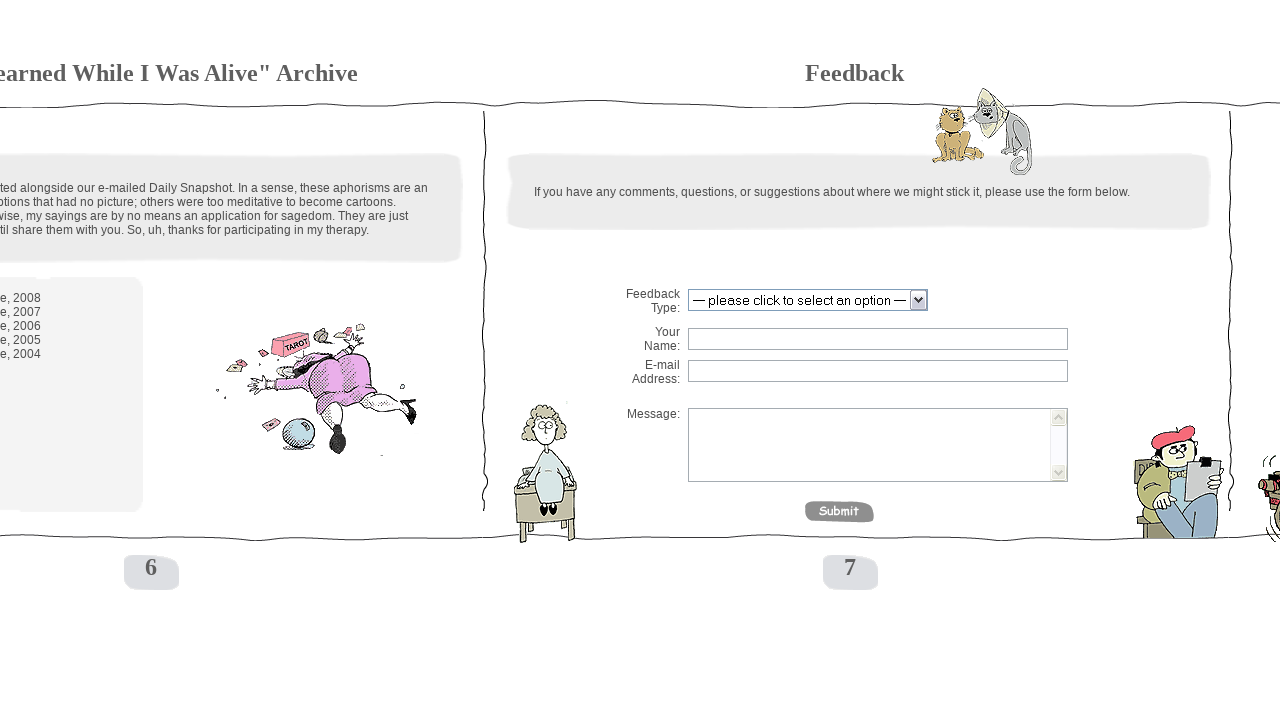

Scrolled left by 5000 pixels
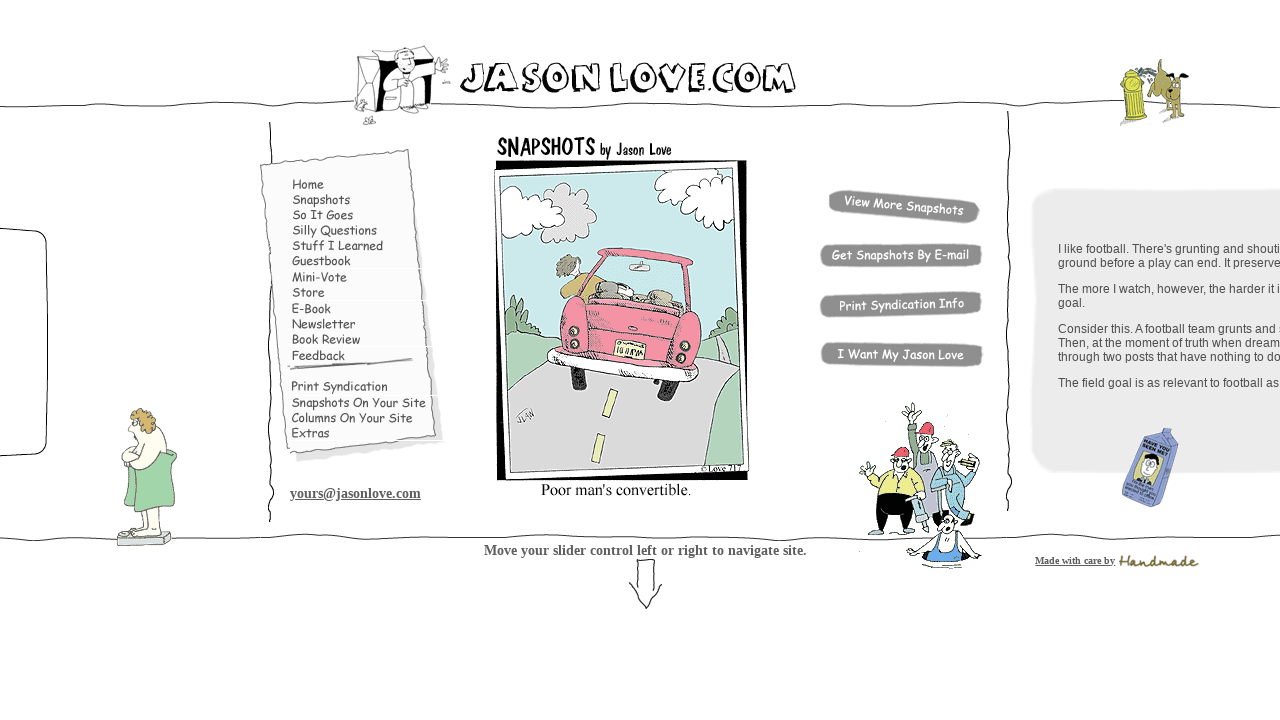

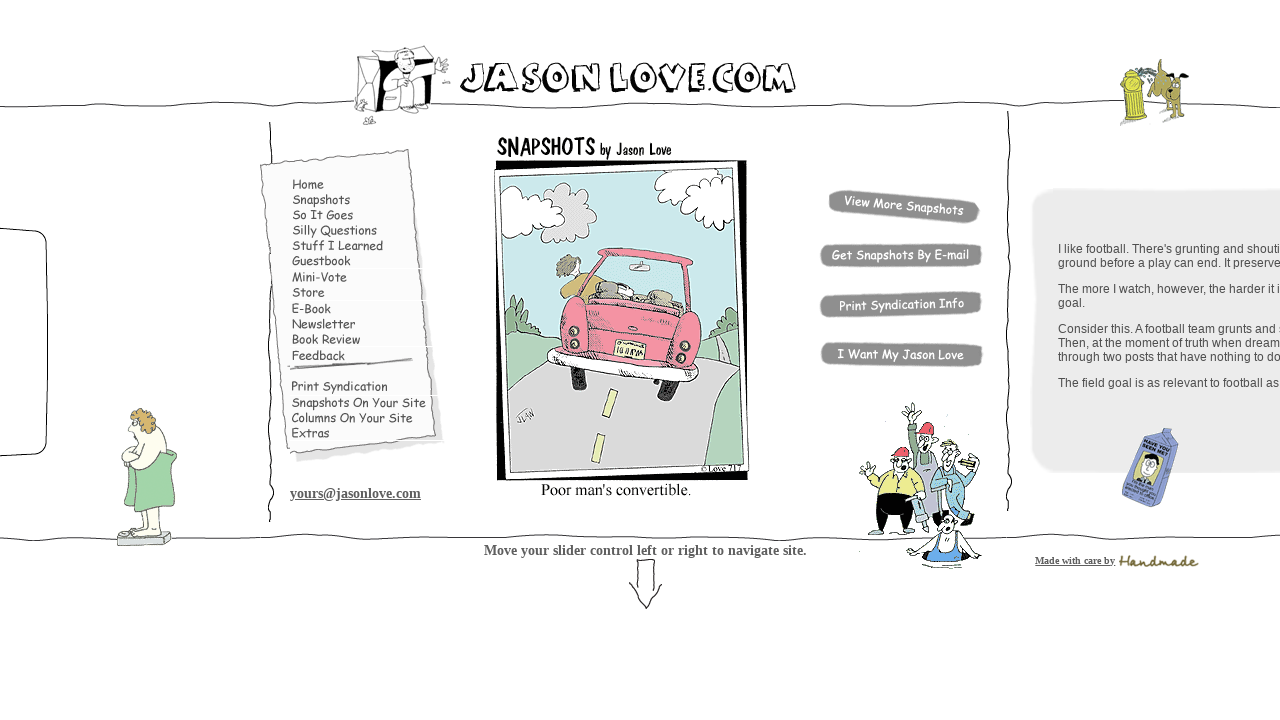